Tests dynamic data loading functionality by clicking a button to load new user information and verifying the first name element appears

Starting URL: https://syntaxprojects.com/dynamic-data-loading-demo.php

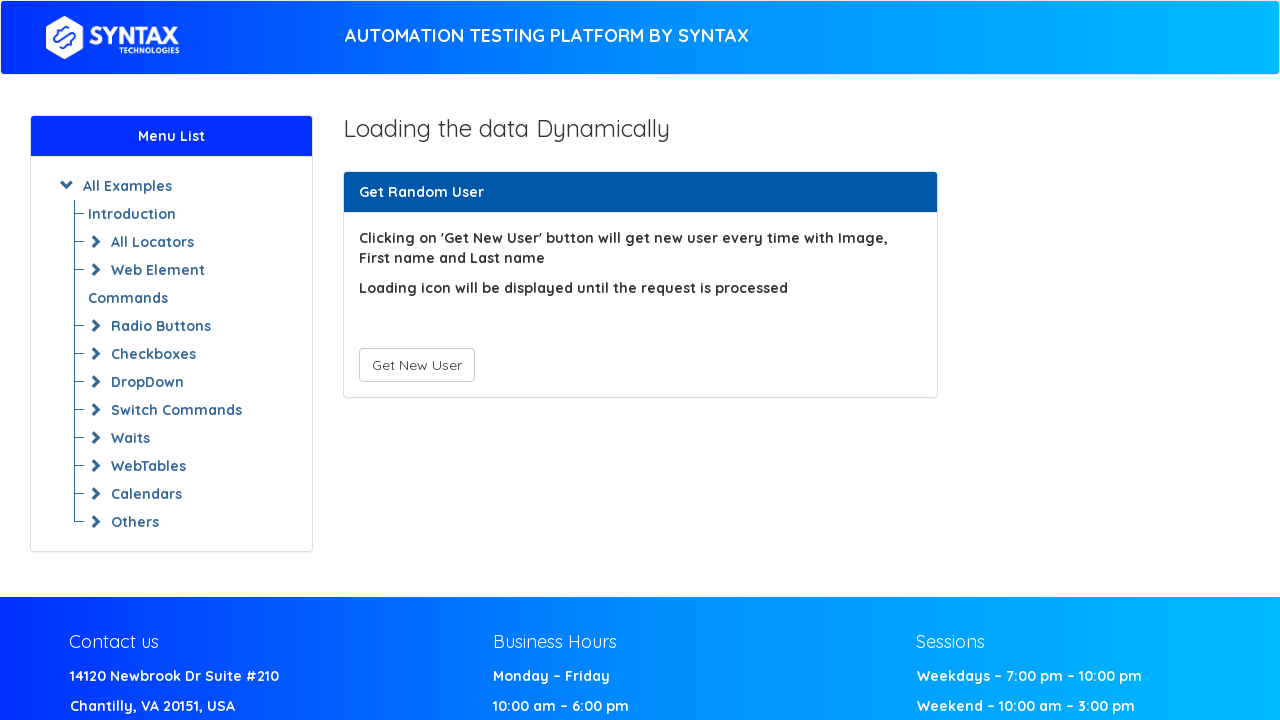

Clicked 'Get New User' button to trigger dynamic content loading at (416, 365) on xpath=//button[text()='Get New User']
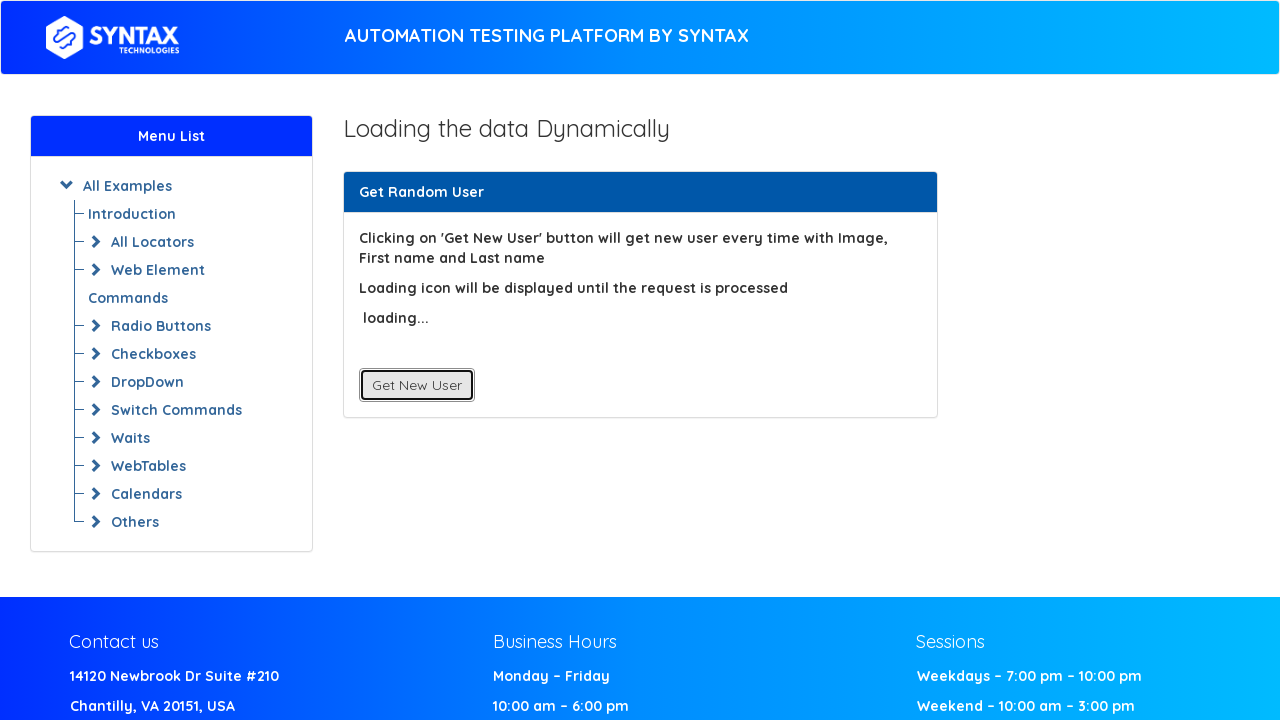

First Name element appeared with dynamically loaded user information
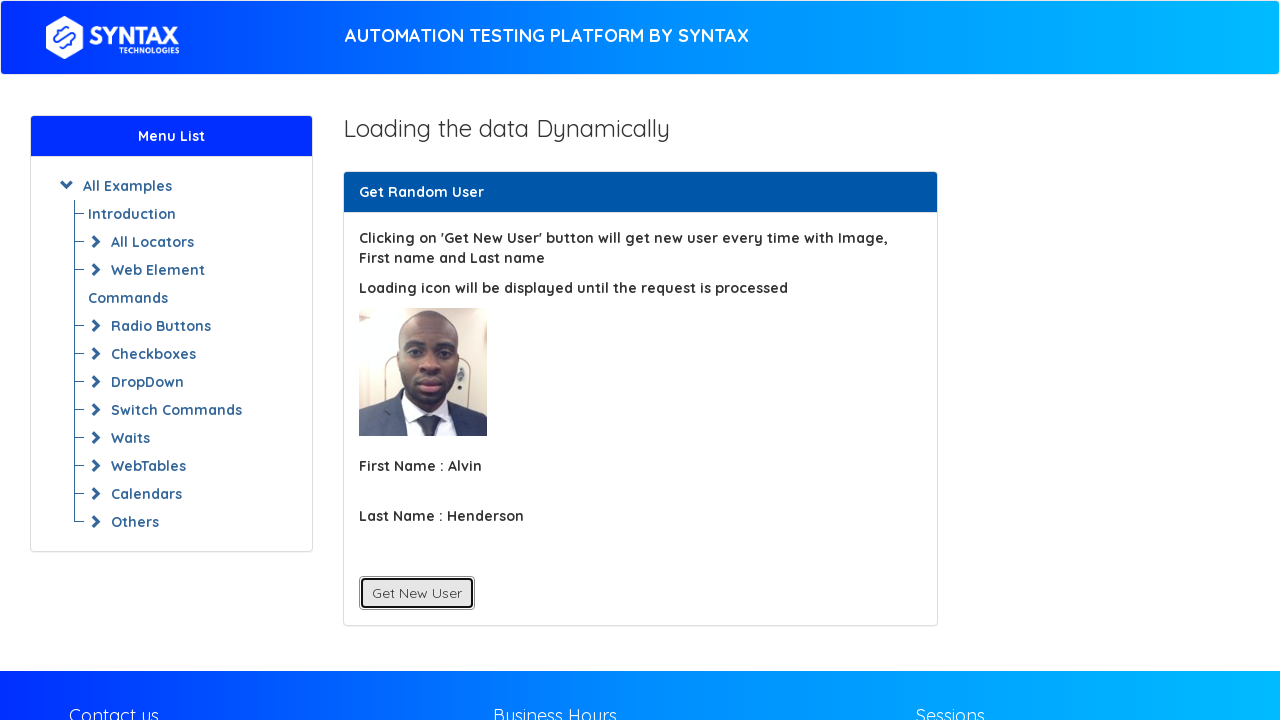

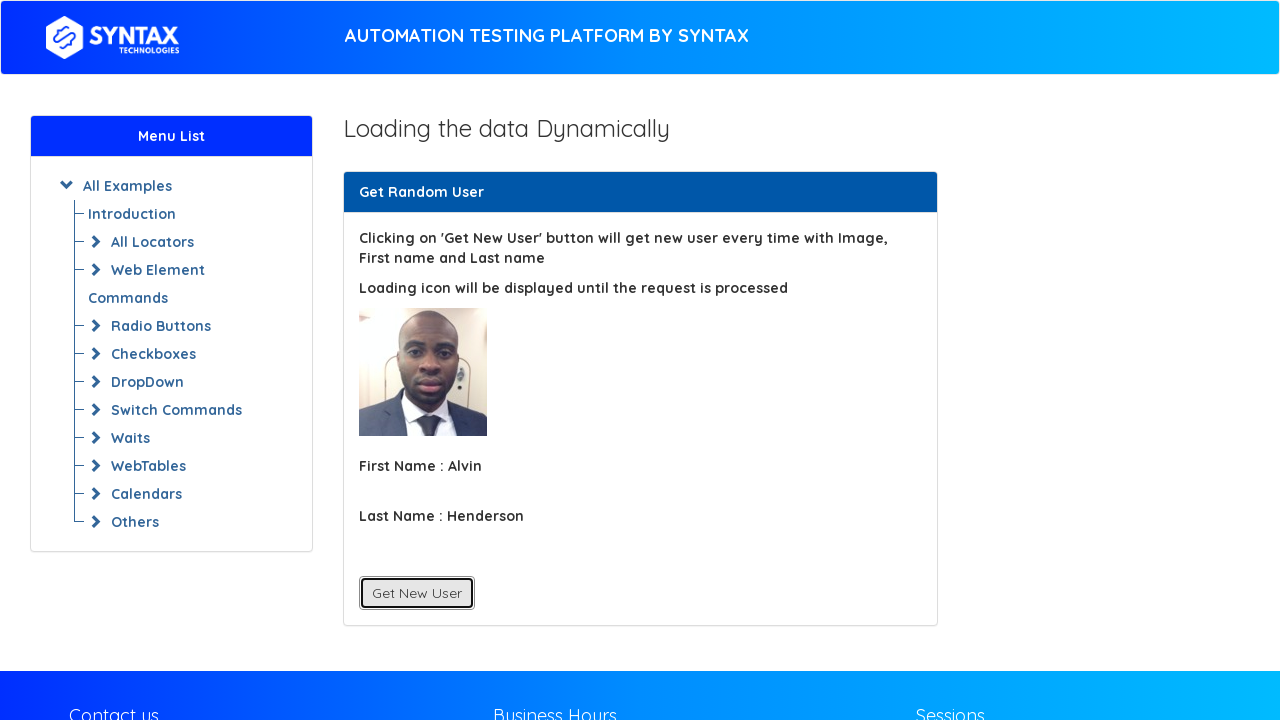